Tests the search functionality on testotomasyonu.com by searching for "phone" and verifying that products are found in the search results

Starting URL: https://www.testotomasyonu.com

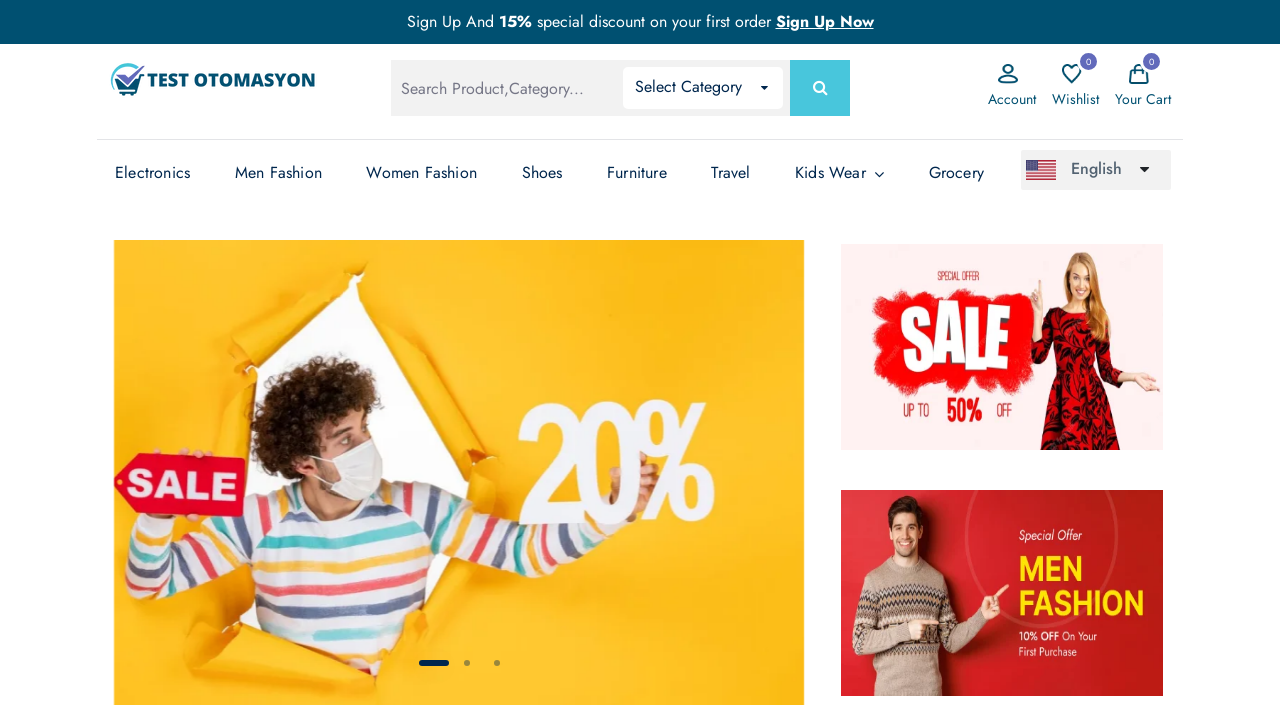

Filled search box with 'phone' on #global-search
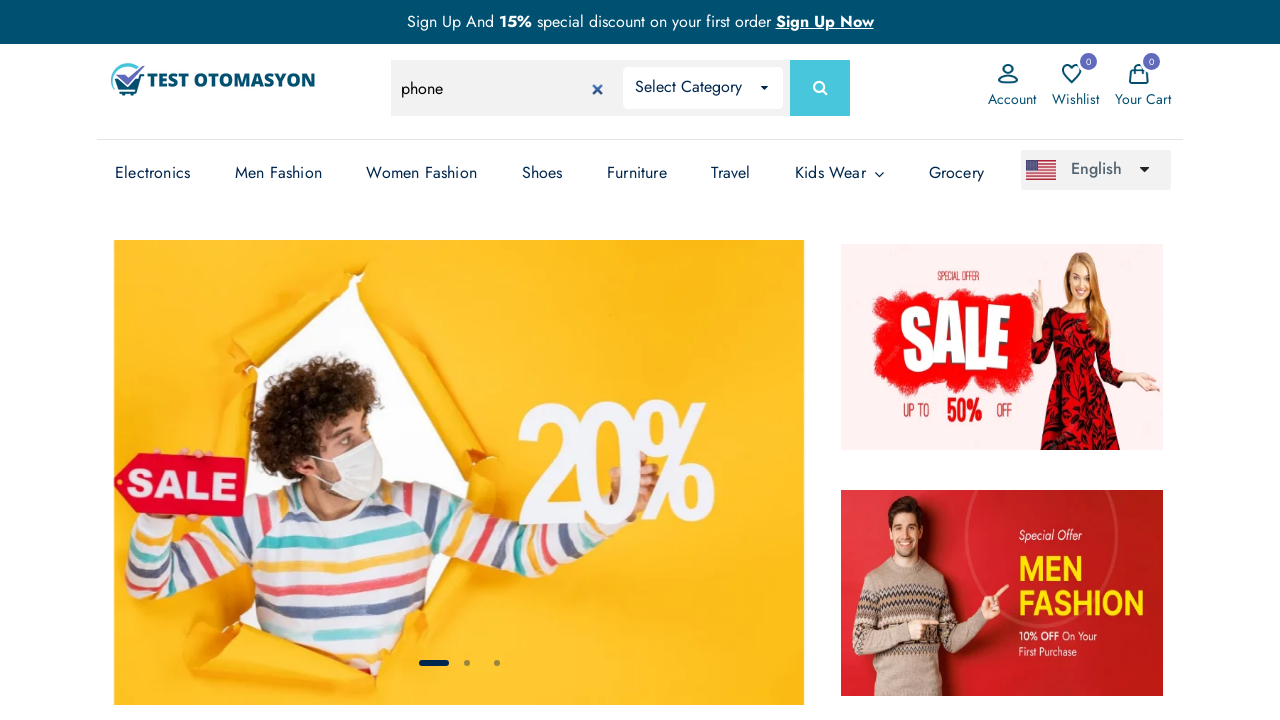

Pressed Enter to submit search on #global-search
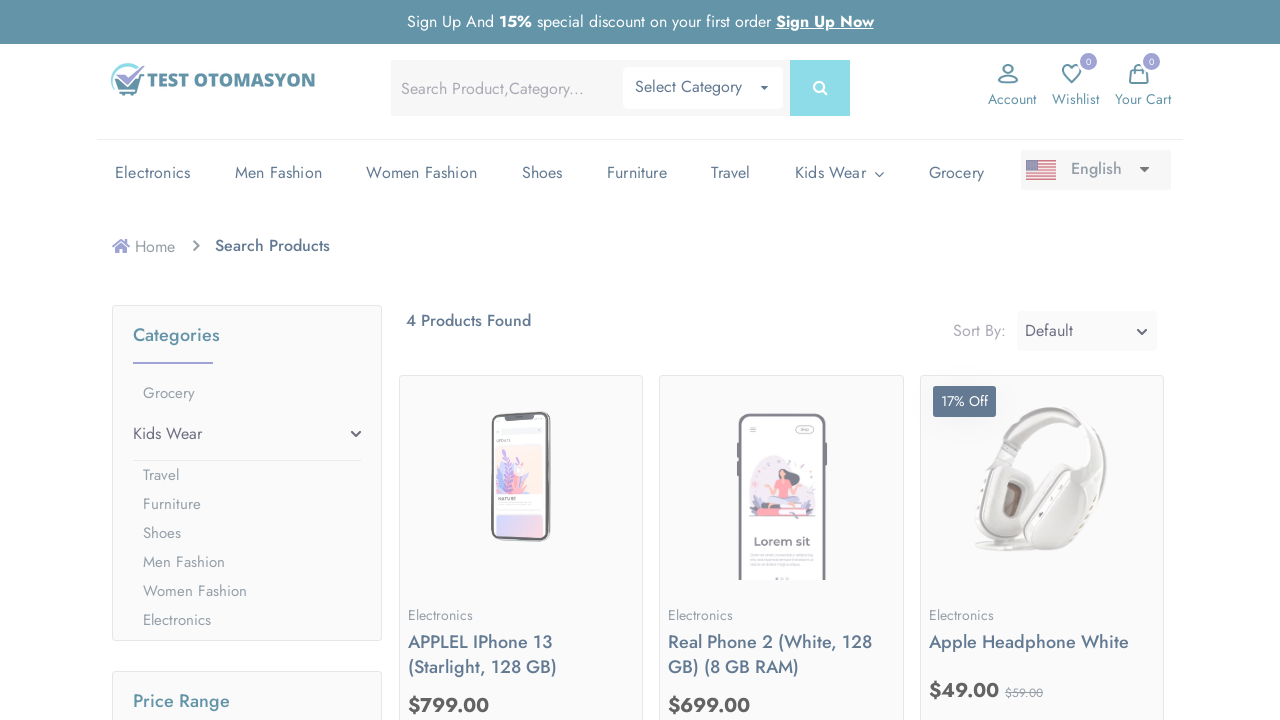

Search results loaded - product count element visible
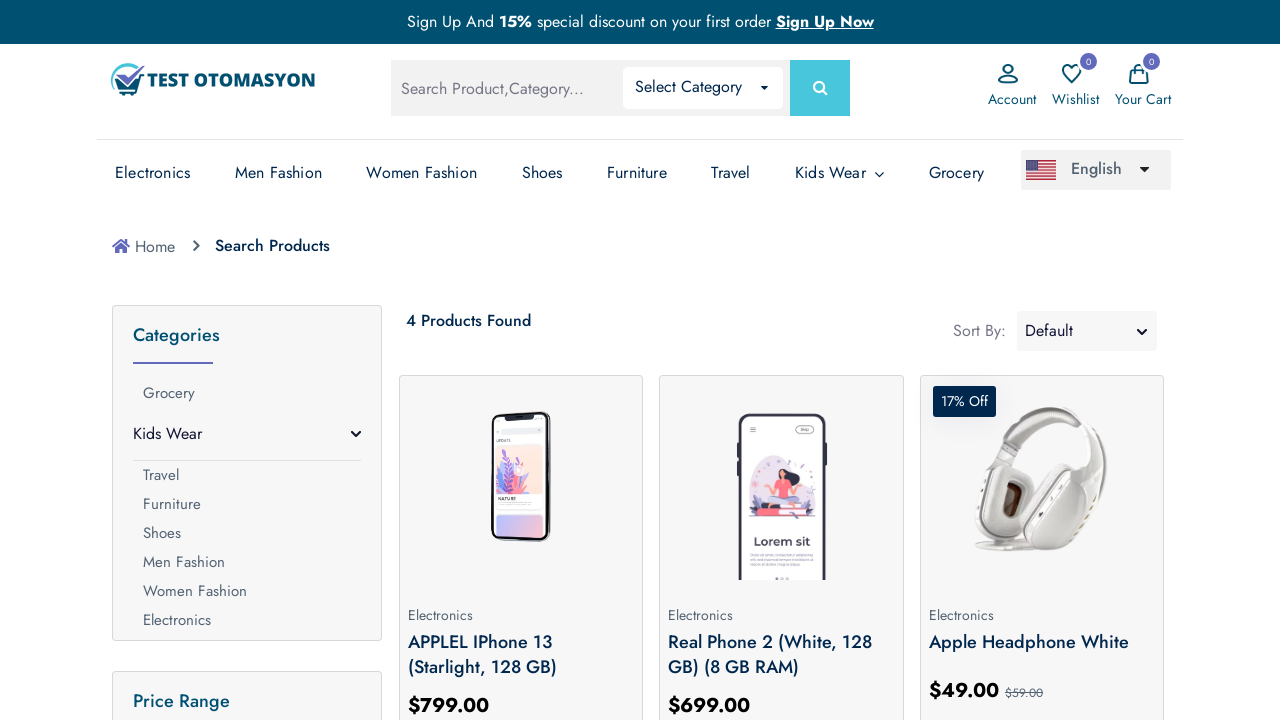

Retrieved product count text: '4 Products Found'
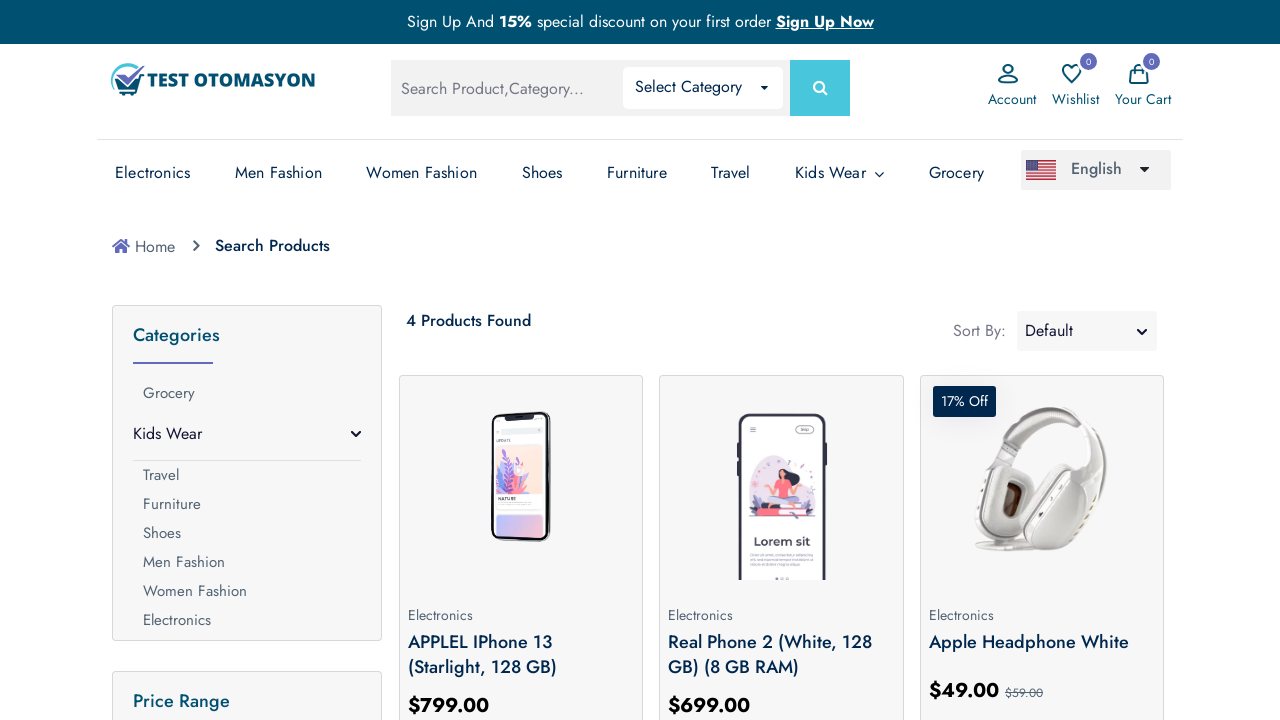

Search test PASSED - 4 products found for 'phone'
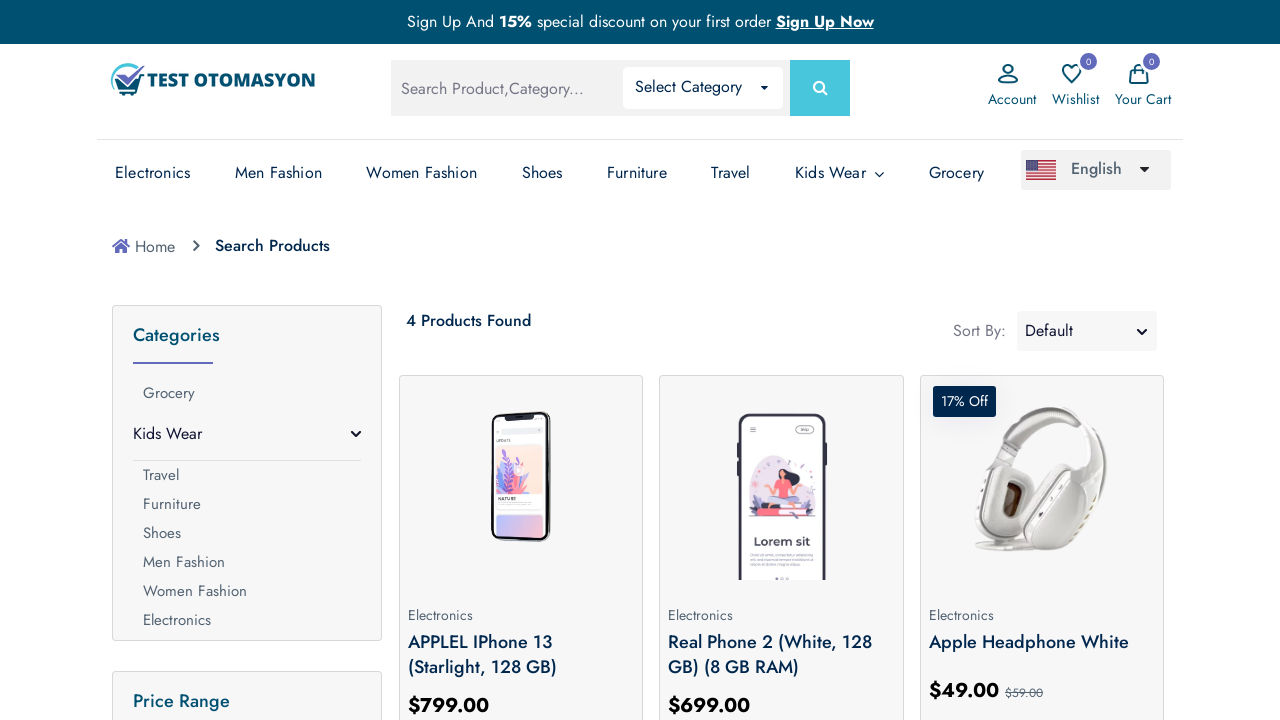

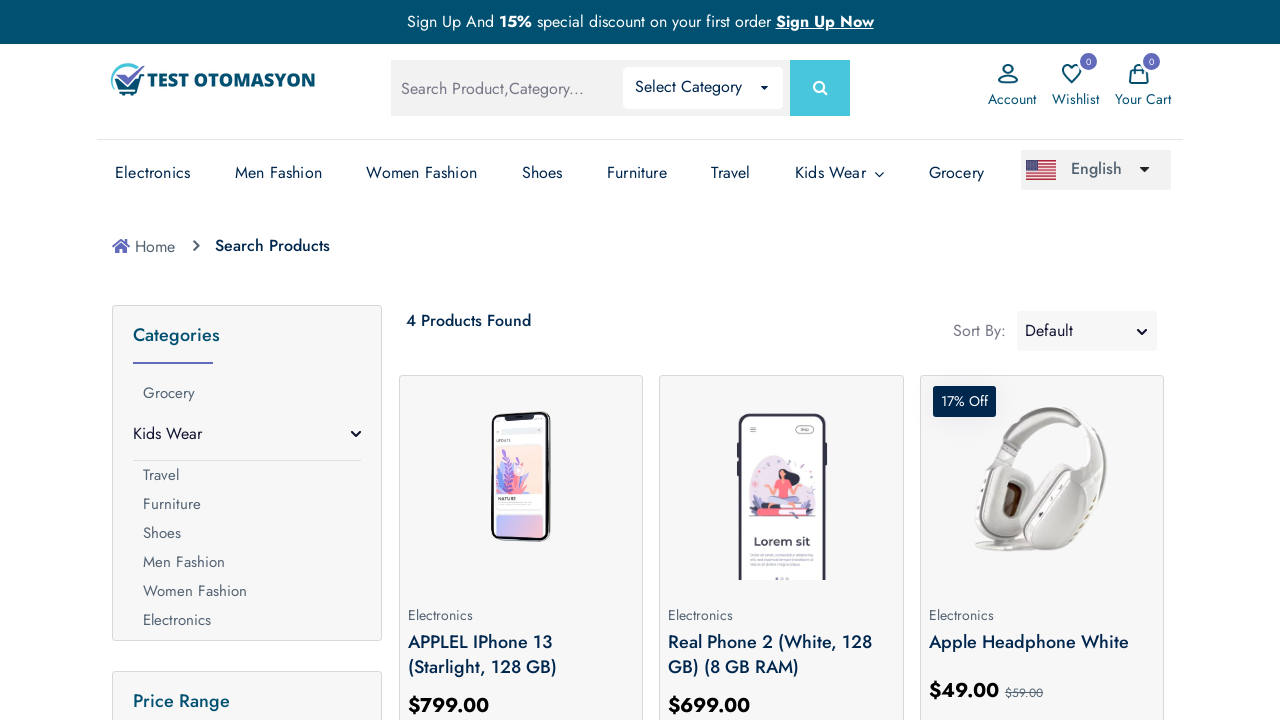